Navigates to the OrangeHRM login page and verifies the page loads successfully

Starting URL: https://opensource-demo.orangehrmlive.com/web/index.php/auth/login

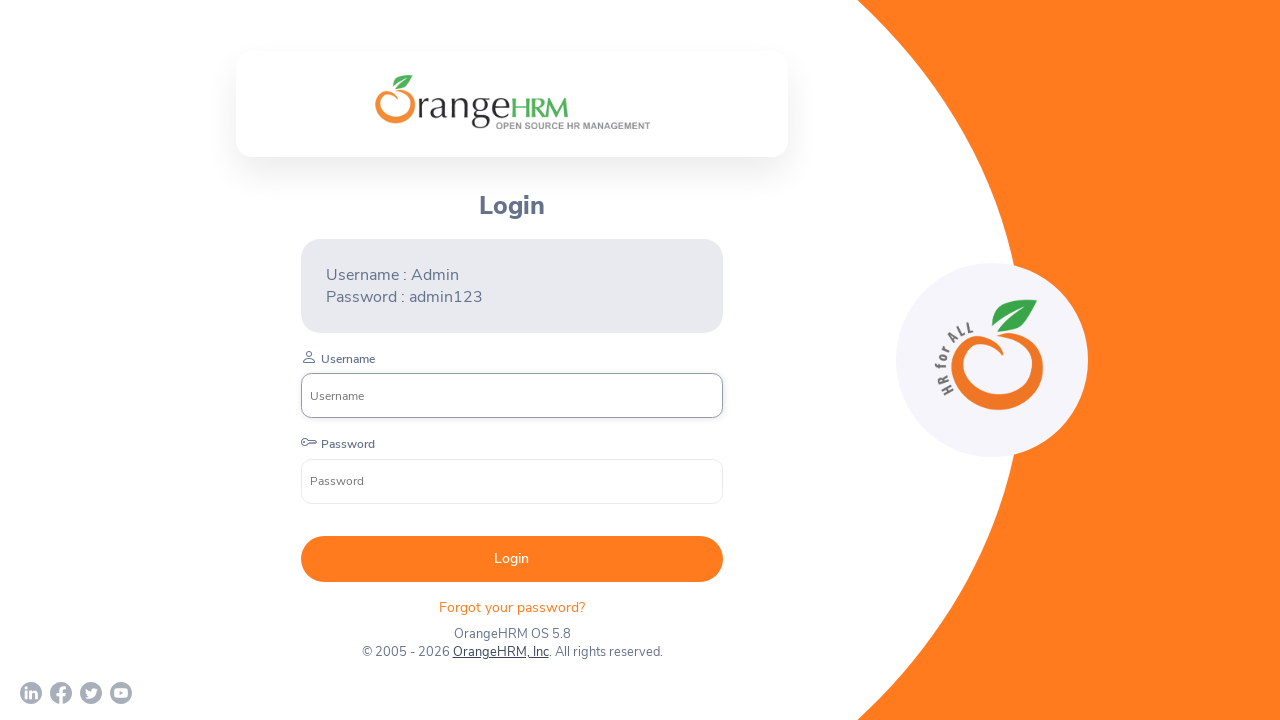

Navigated to OrangeHRM login page
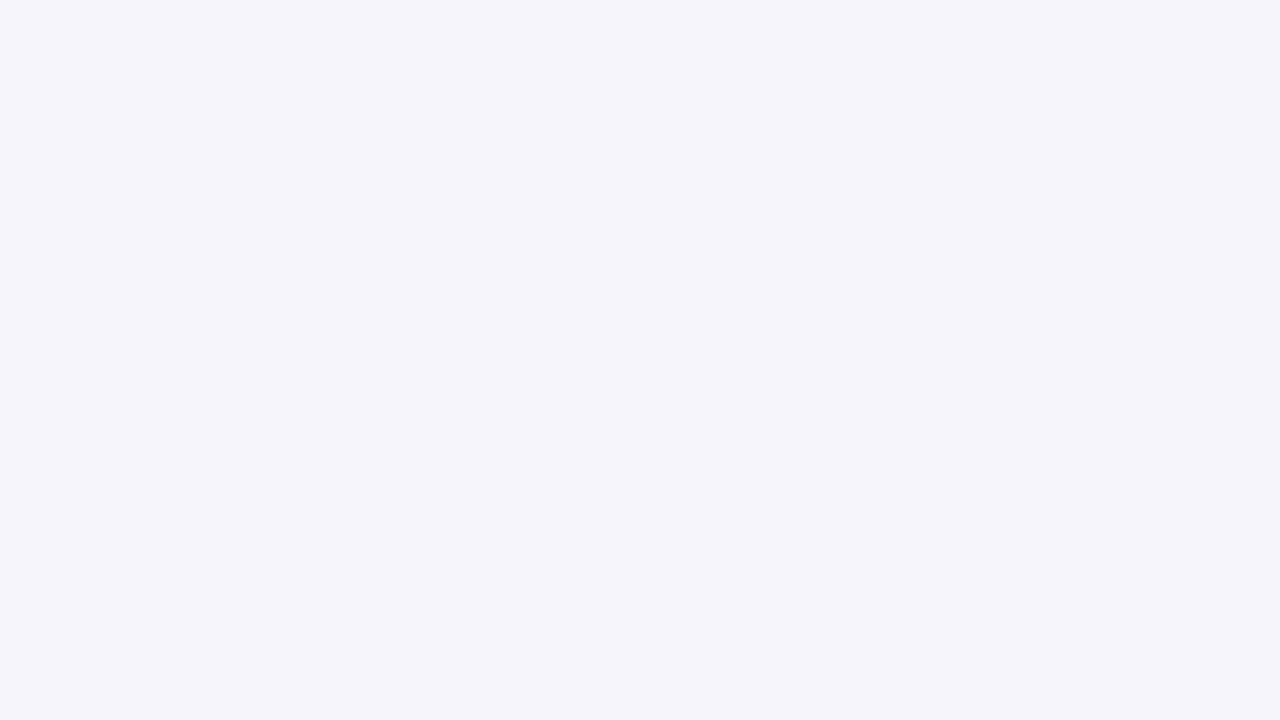

Login form loaded successfully - Username input field is visible
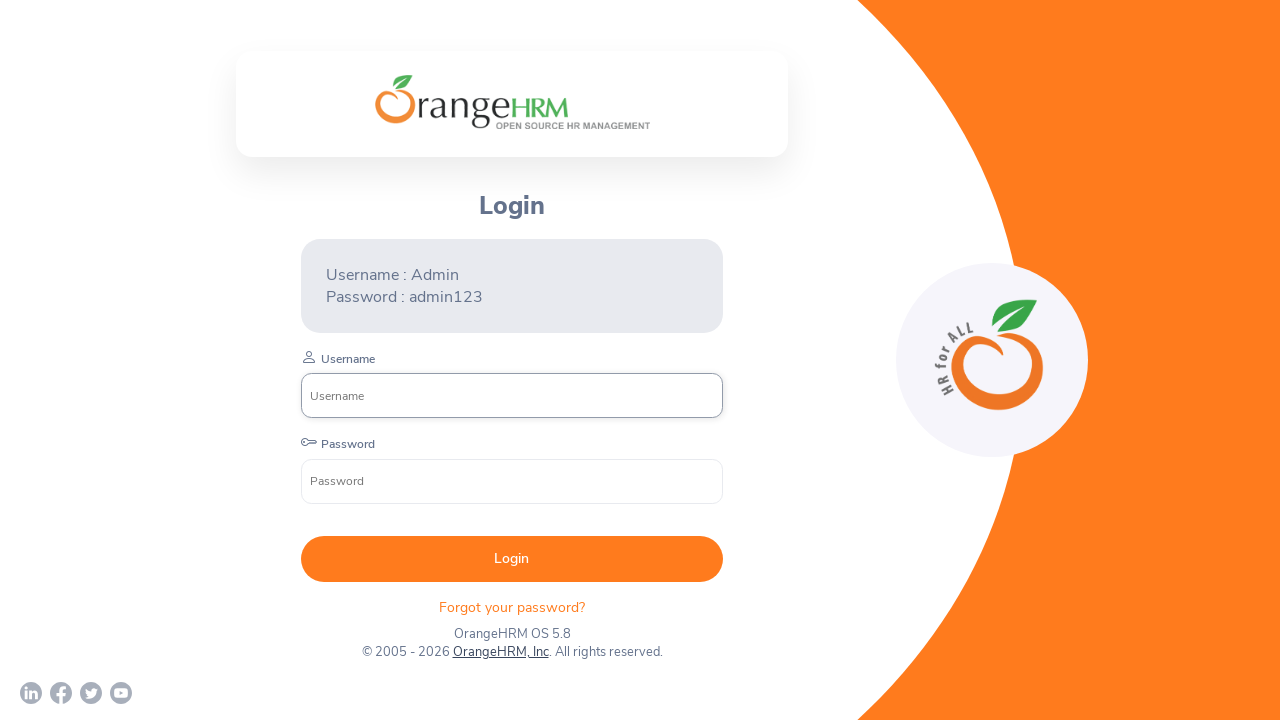

Verified page title is 'OrangeHRM'
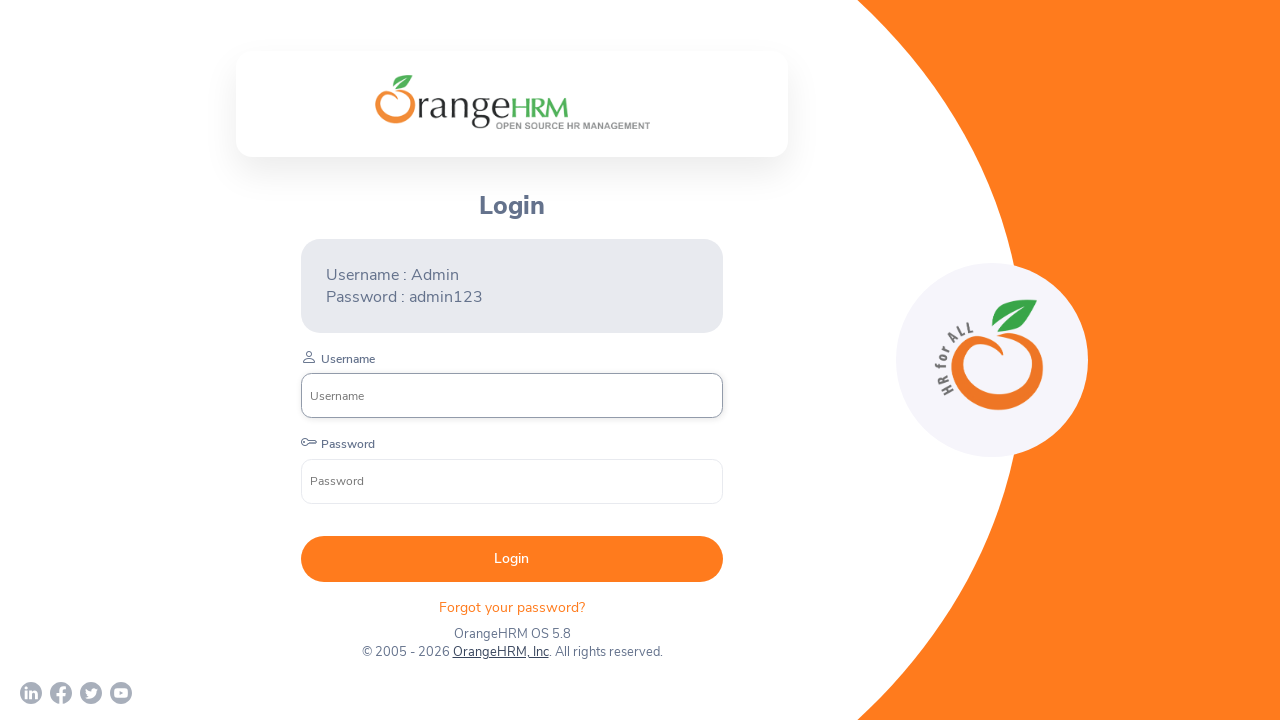

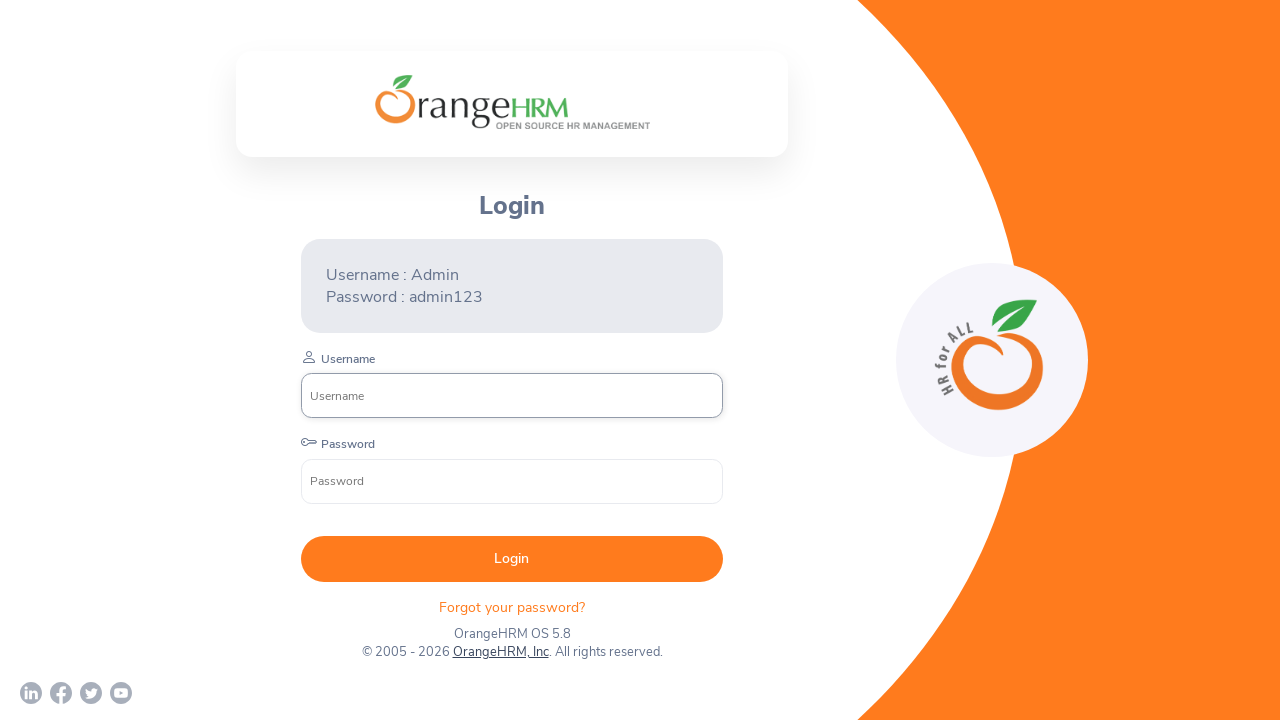